Tests dropdown/select menu functionality by selecting options using visible text and value on the DemoQA practice page

Starting URL: https://demoqa.com/select-menu

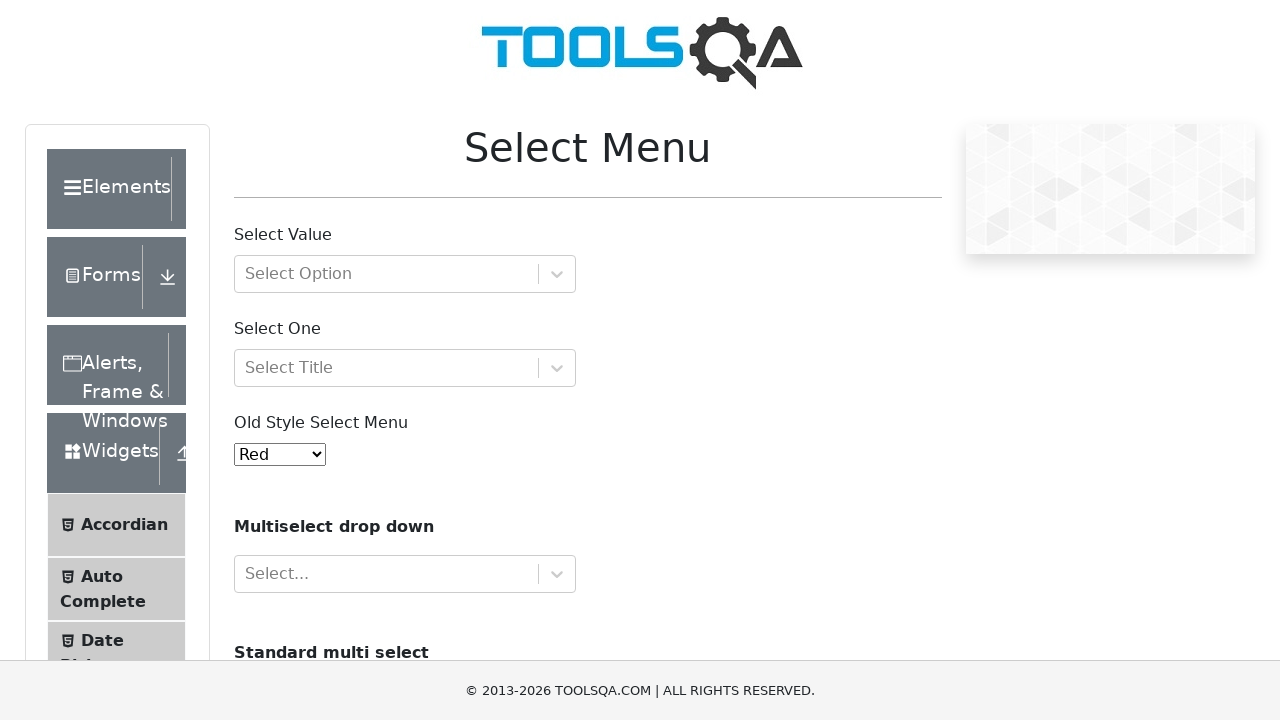

Selected 'Black' option from old style select menu using visible text on #oldSelectMenu
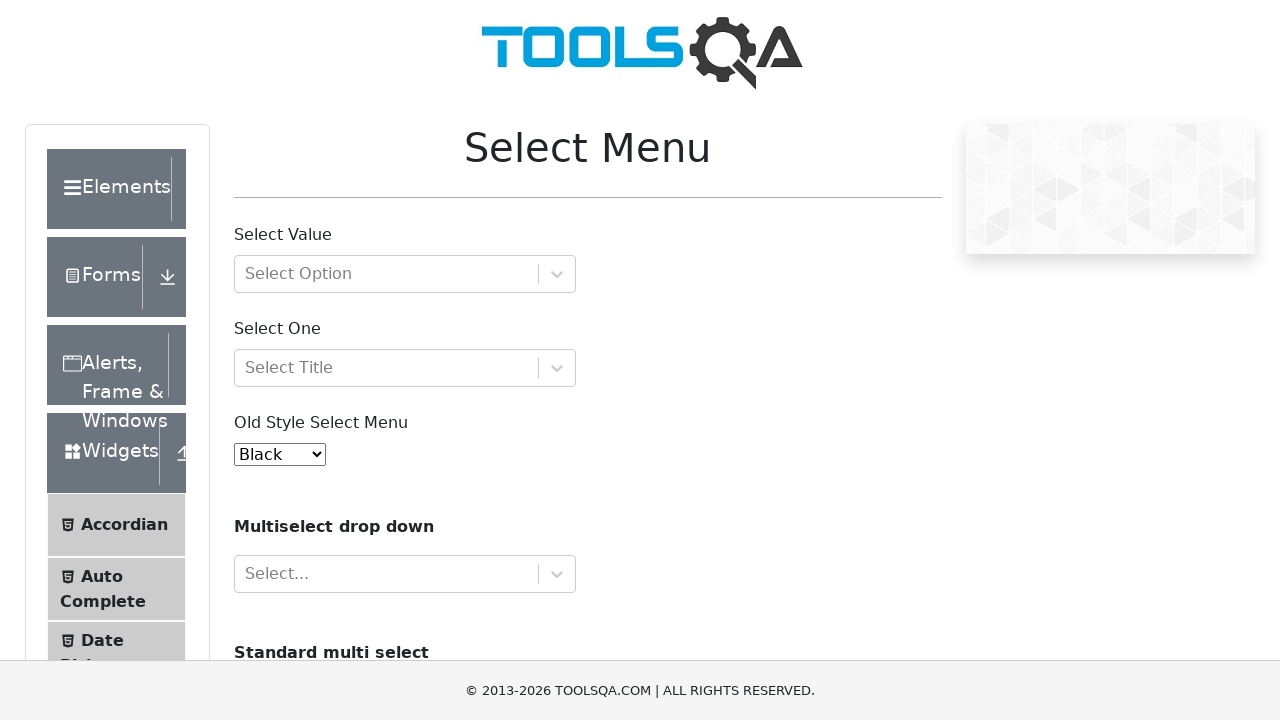

Selected option with value '2' (Blue) from the dropdown on #oldSelectMenu
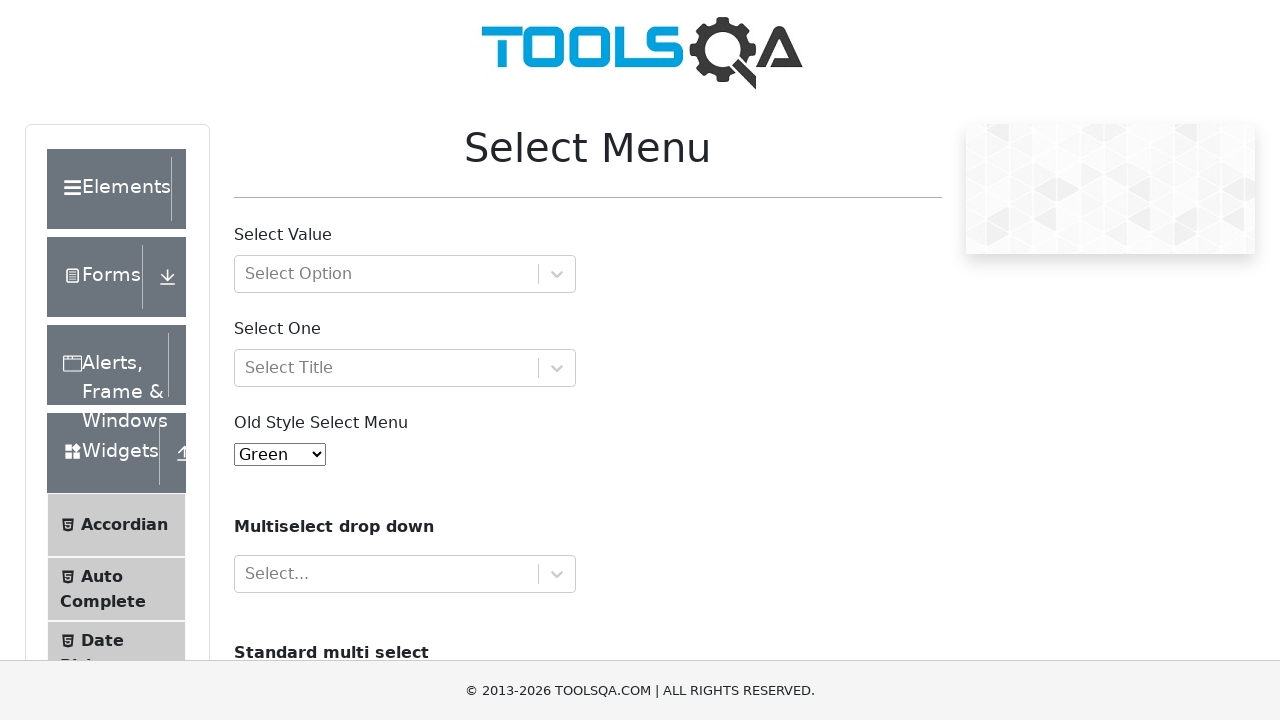

Waited 1 second to observe the selection
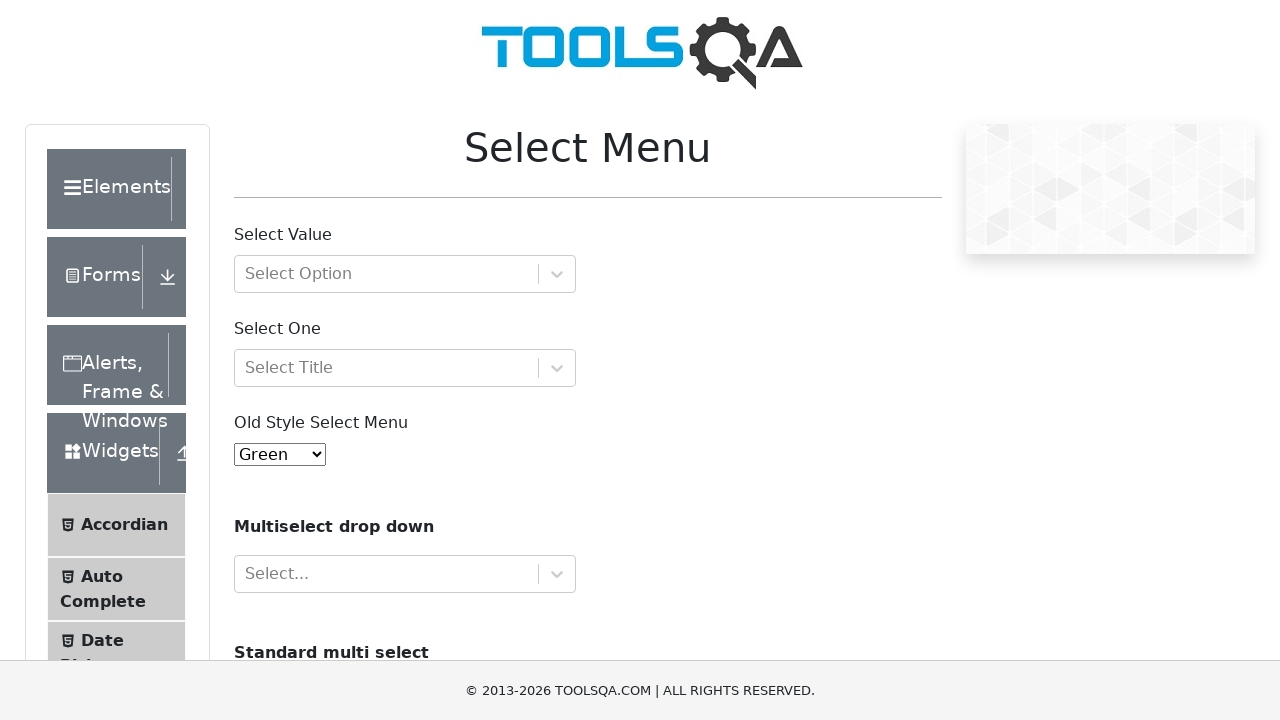

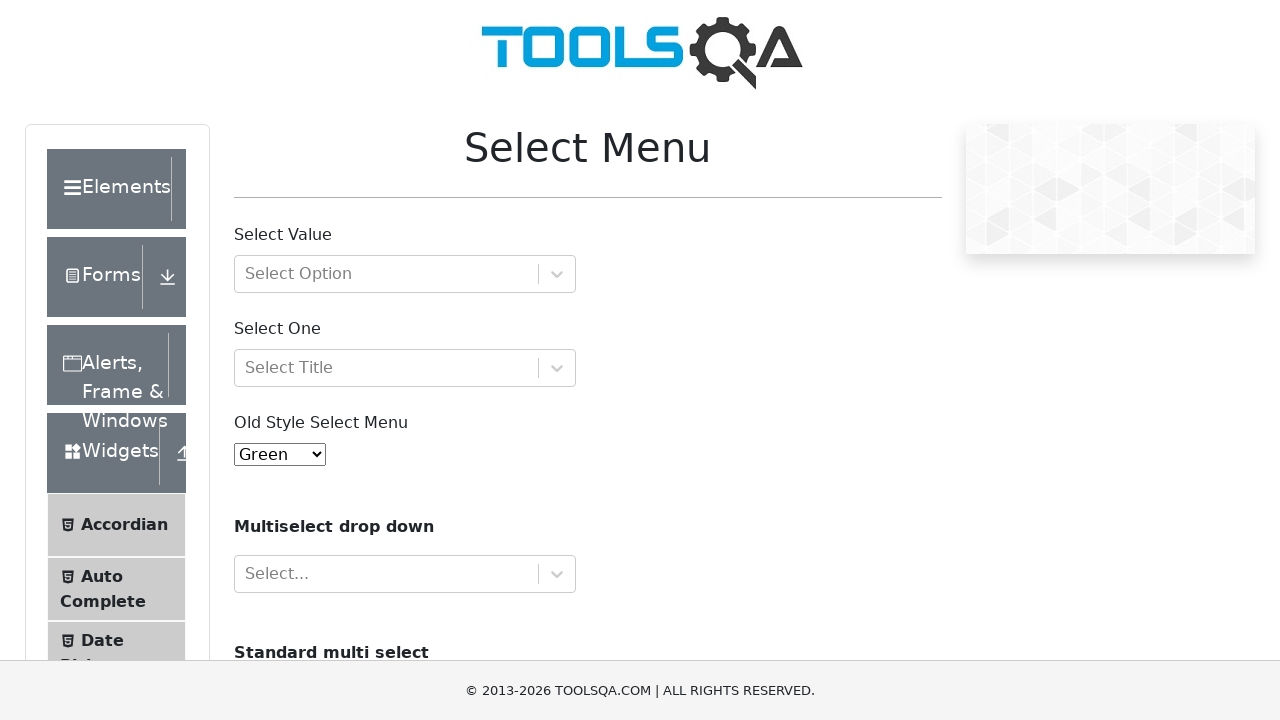